Tests date input field manipulation on the Chinese railway booking website (12306.cn) by removing the readonly attribute and setting a custom date value using JavaScript execution.

Starting URL: http://www.12306.cn

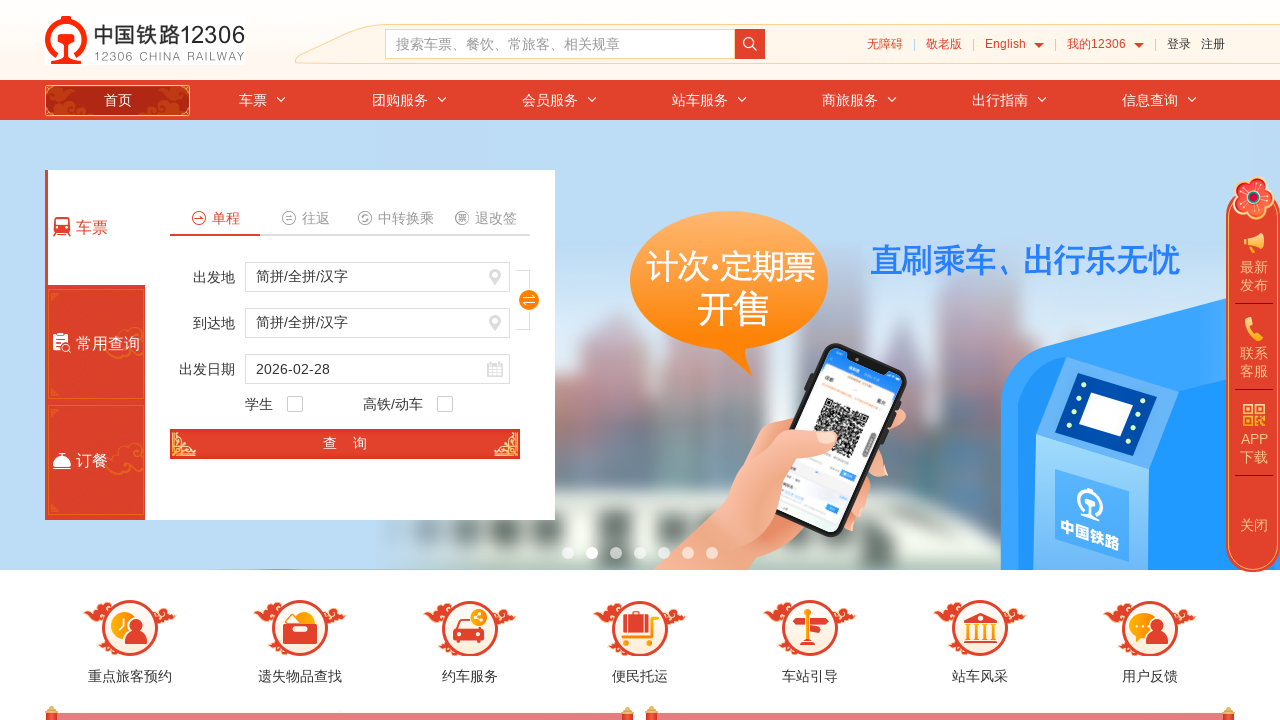

Removed readonly attribute from train_date input field
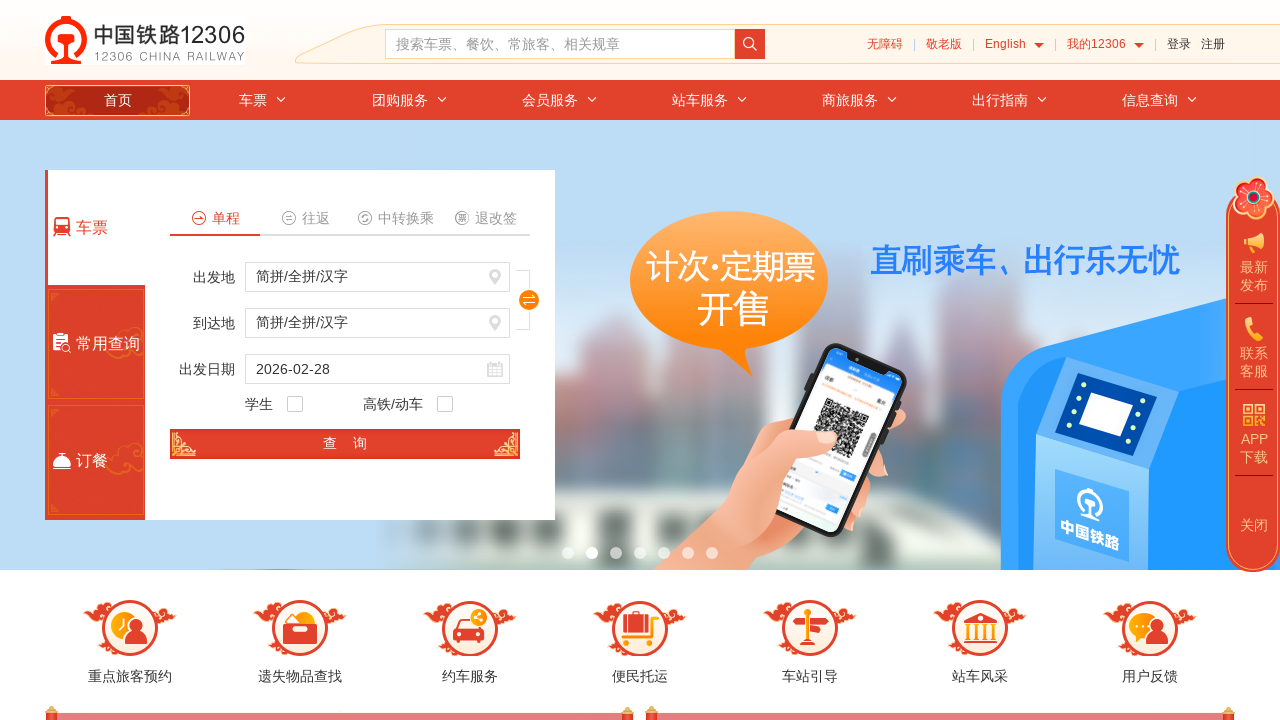

Set custom date value to 2025-06-15 in train_date field
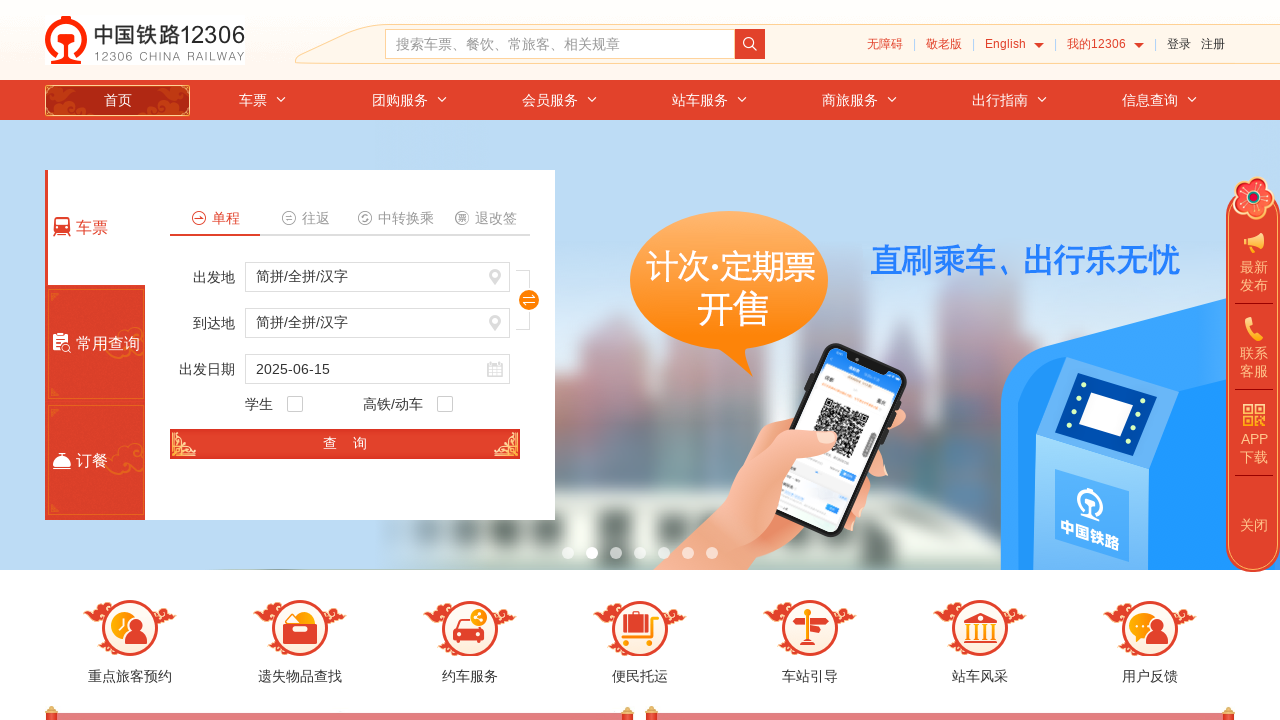

Waited 1 second to observe the date change
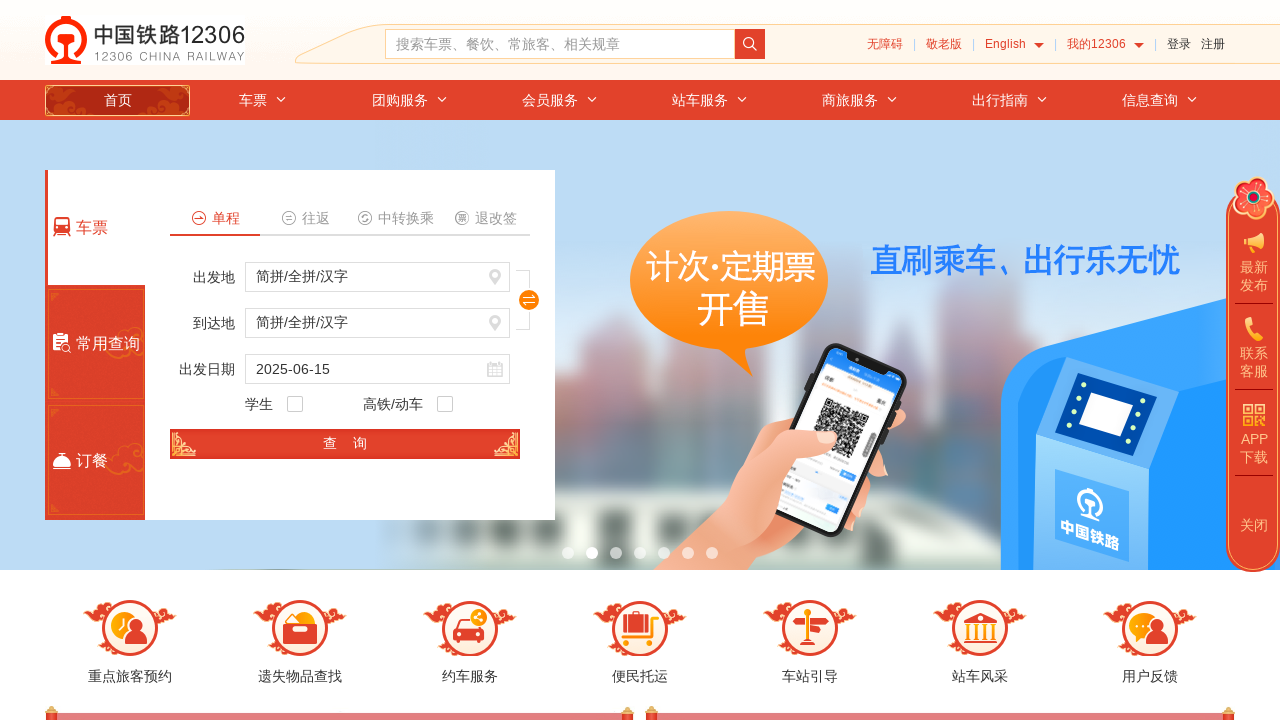

Verified date value in train_date field: 2025-06-15
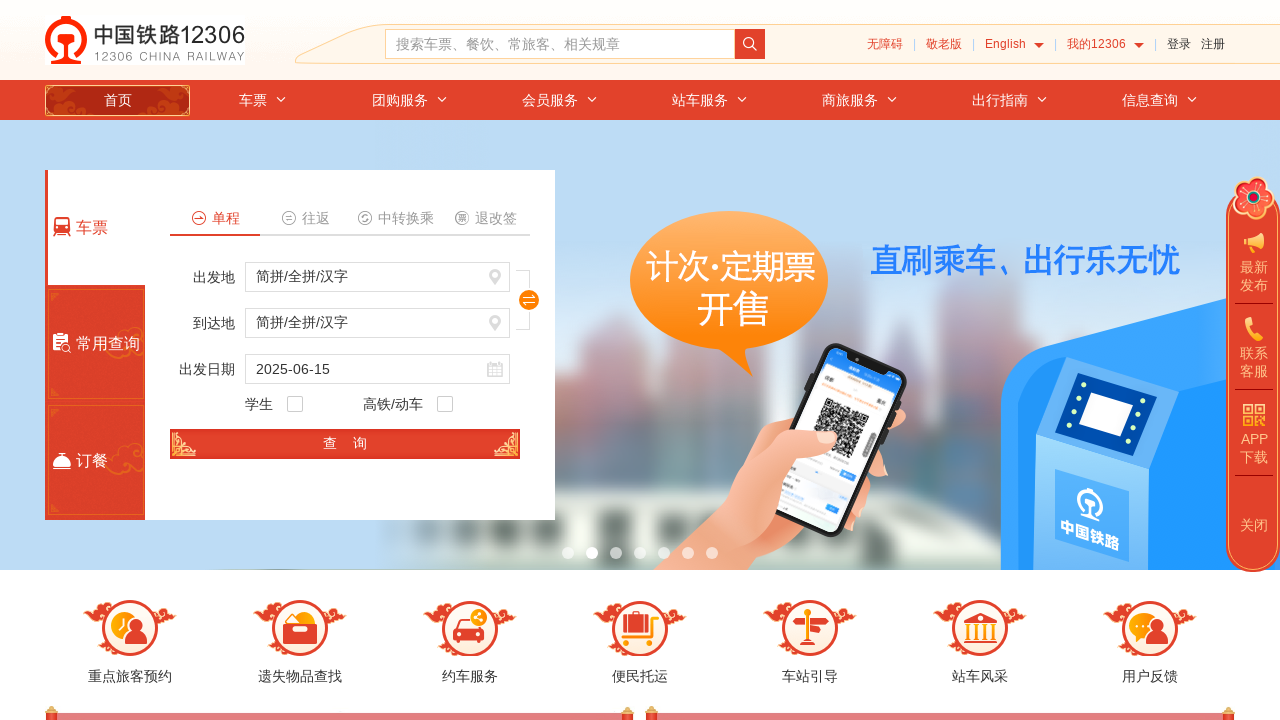

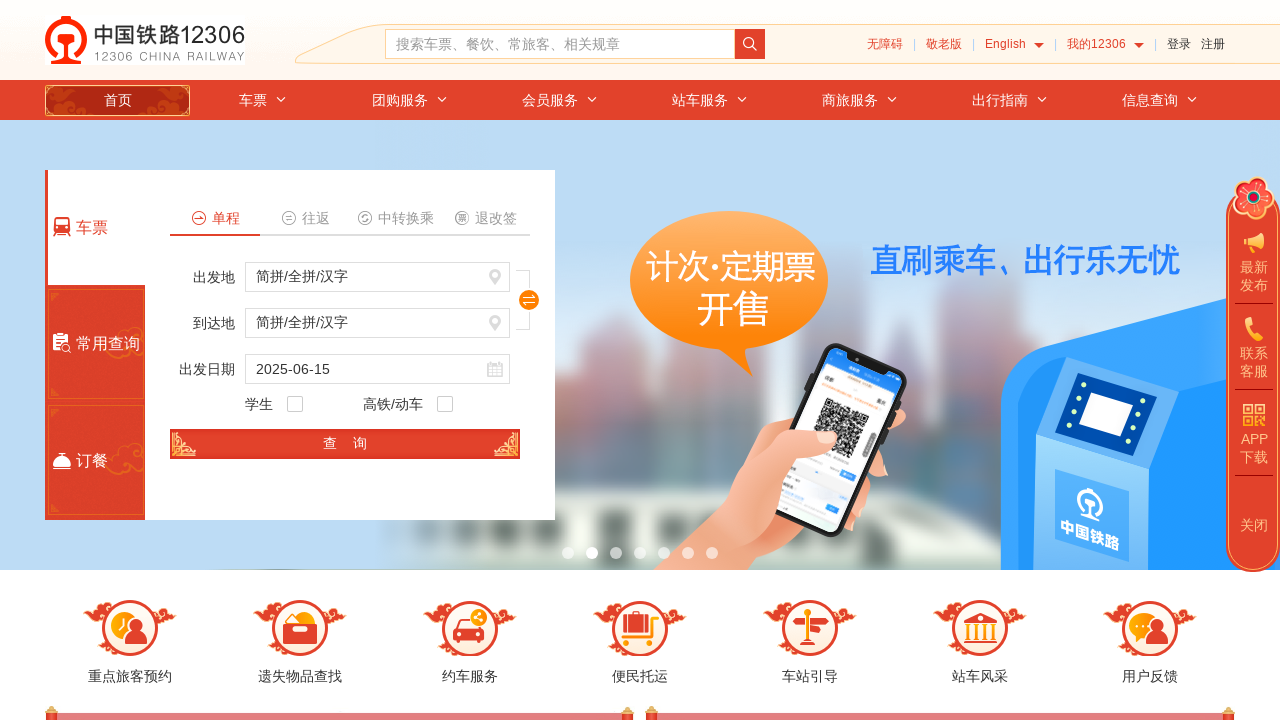